Navigates to zlti.com and verifies that anchor links are present on the page by waiting for them to load and checking their visibility.

Starting URL: http://www.zlti.com

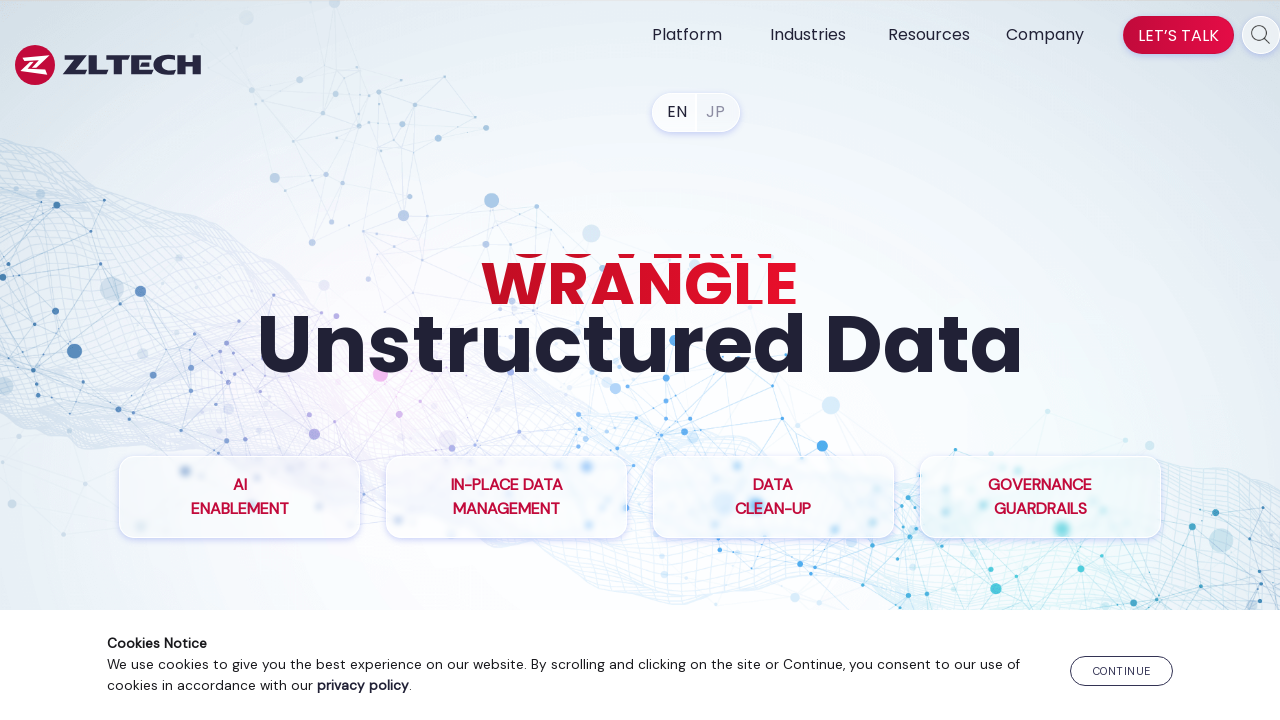

Waited for page to reach networkidle state
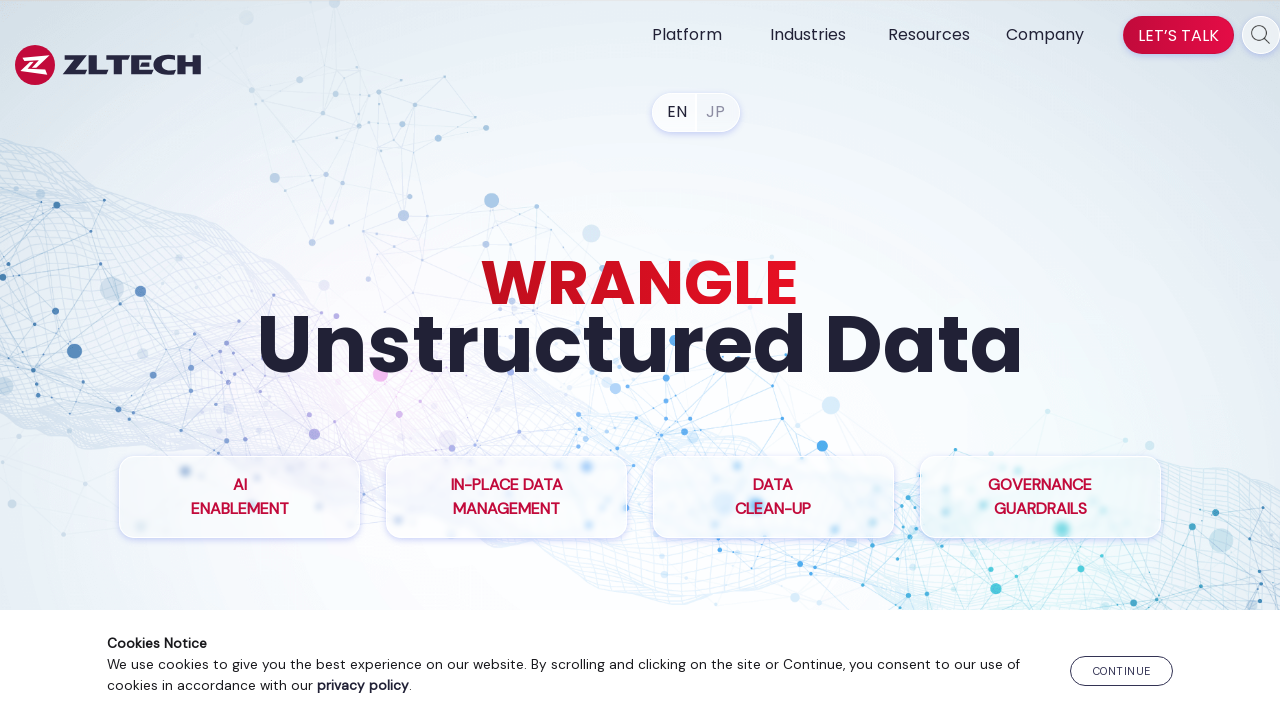

Waited for anchor links to be attached to the DOM
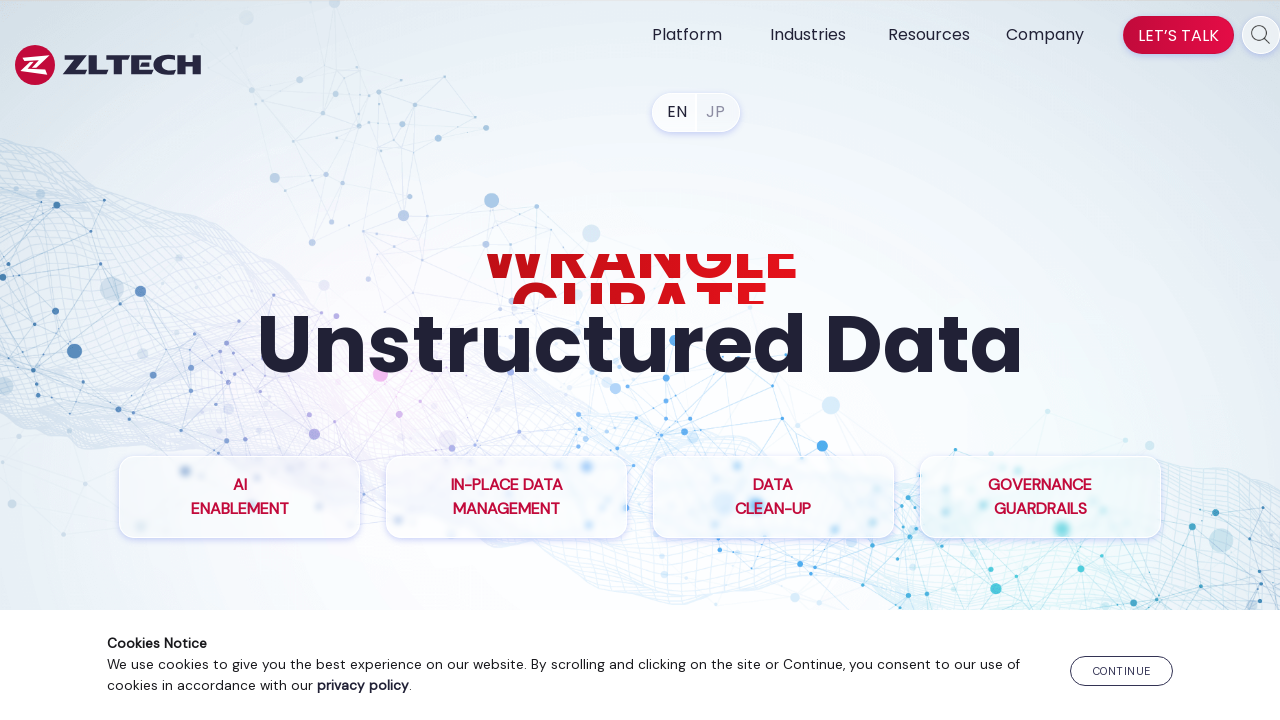

Located all anchor elements on the page
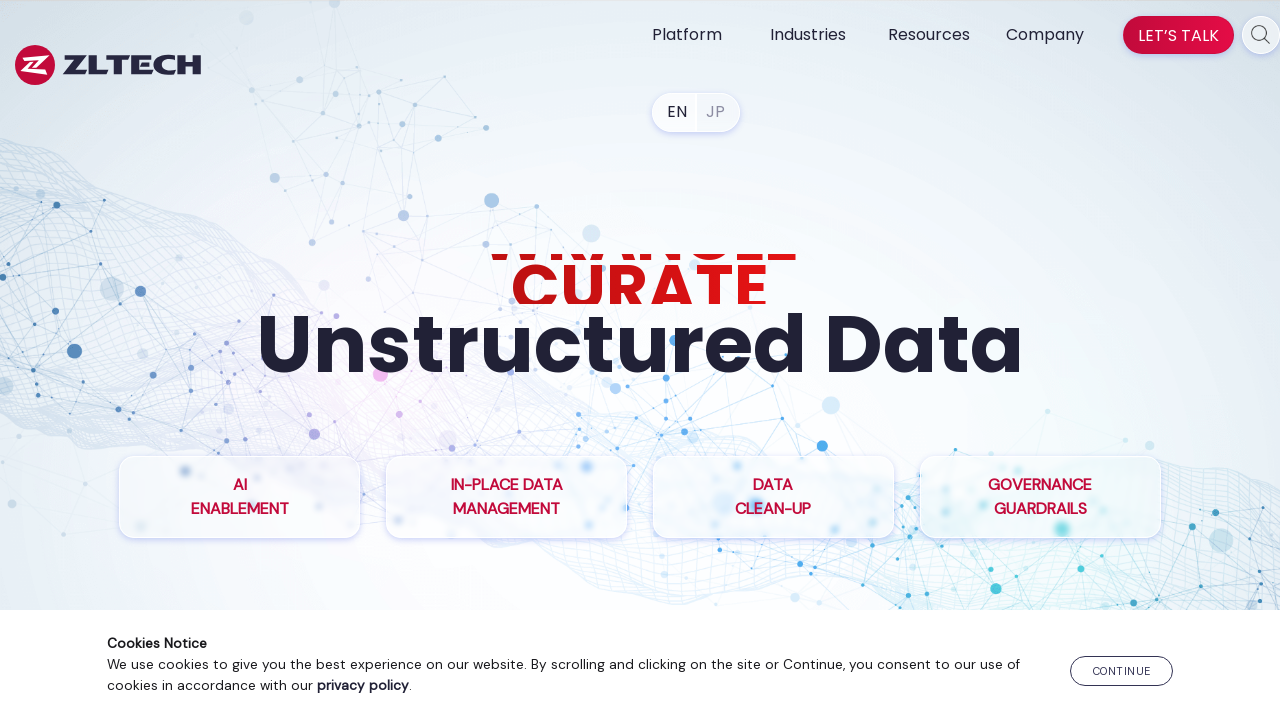

Verified that anchor links are present on the page (found 79 links)
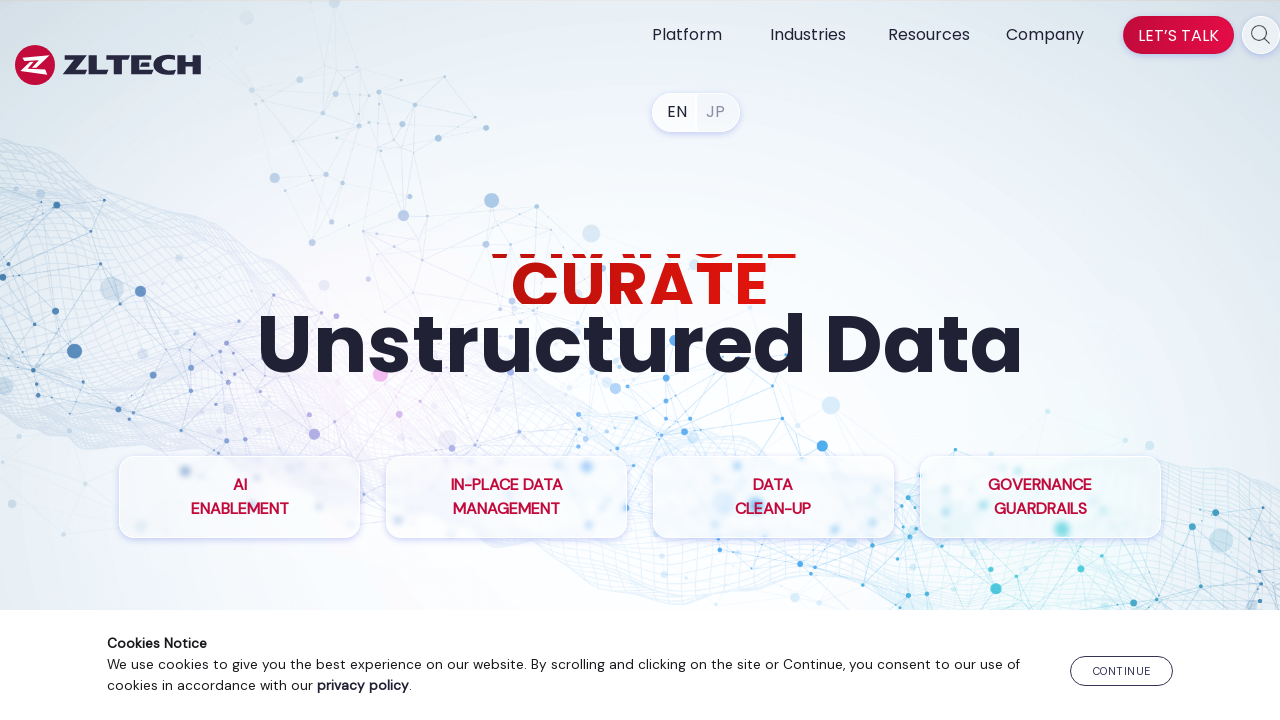

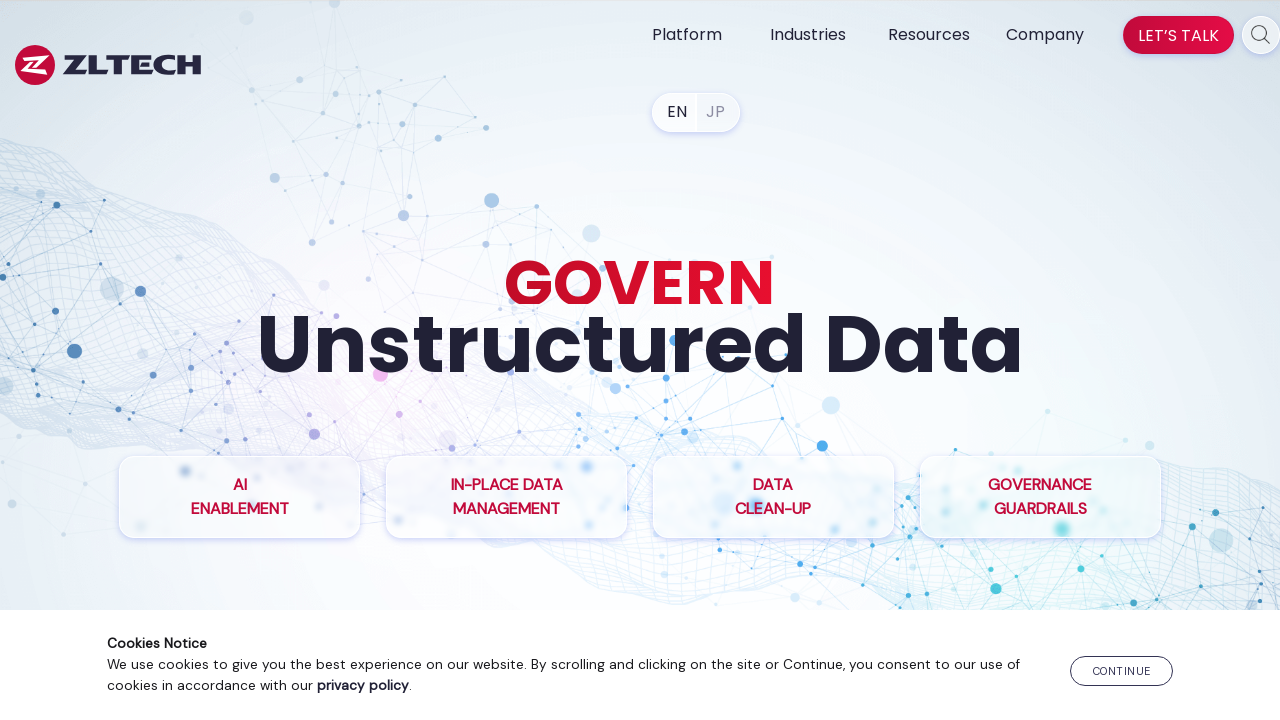